Tests child window/tab handling by clicking a button to open a new tab, then clicking an alert button on the newly opened tab.

Starting URL: https://www.hyrtutorials.com/p/window-handles-practice.html

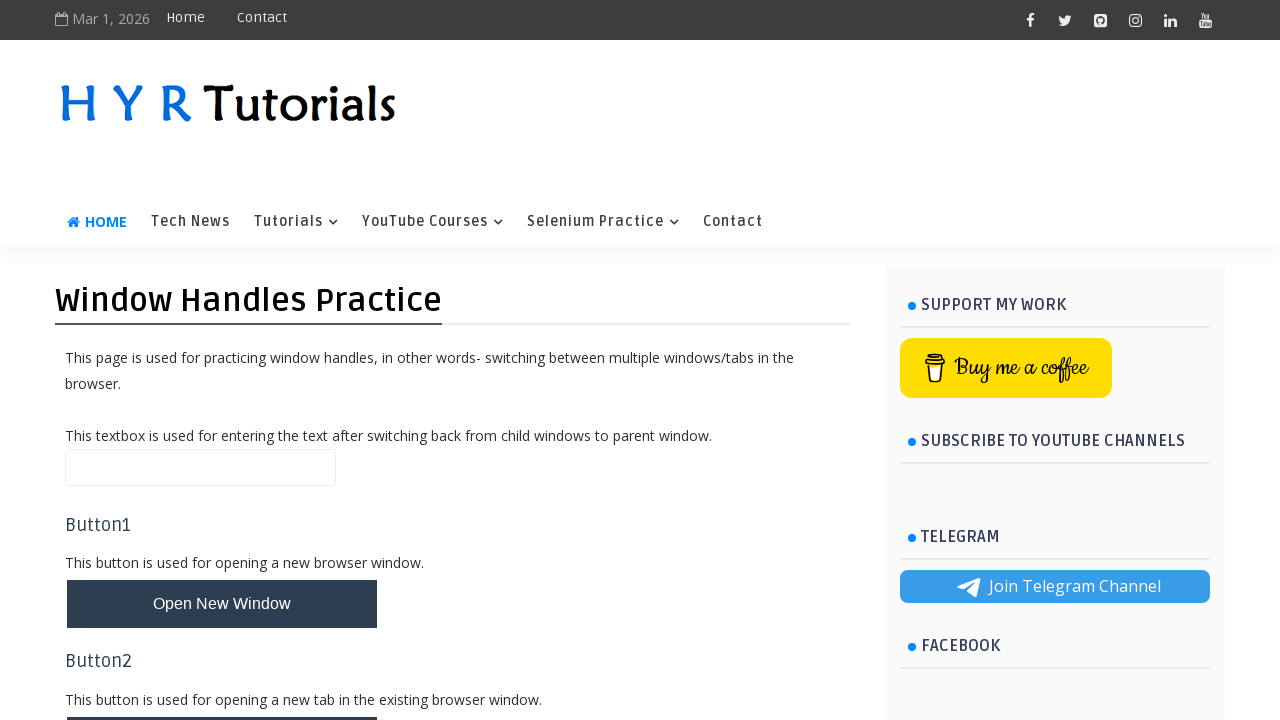

Clicked button to open new tab at (222, 696) on xpath=//button[@id='newTabBtn']
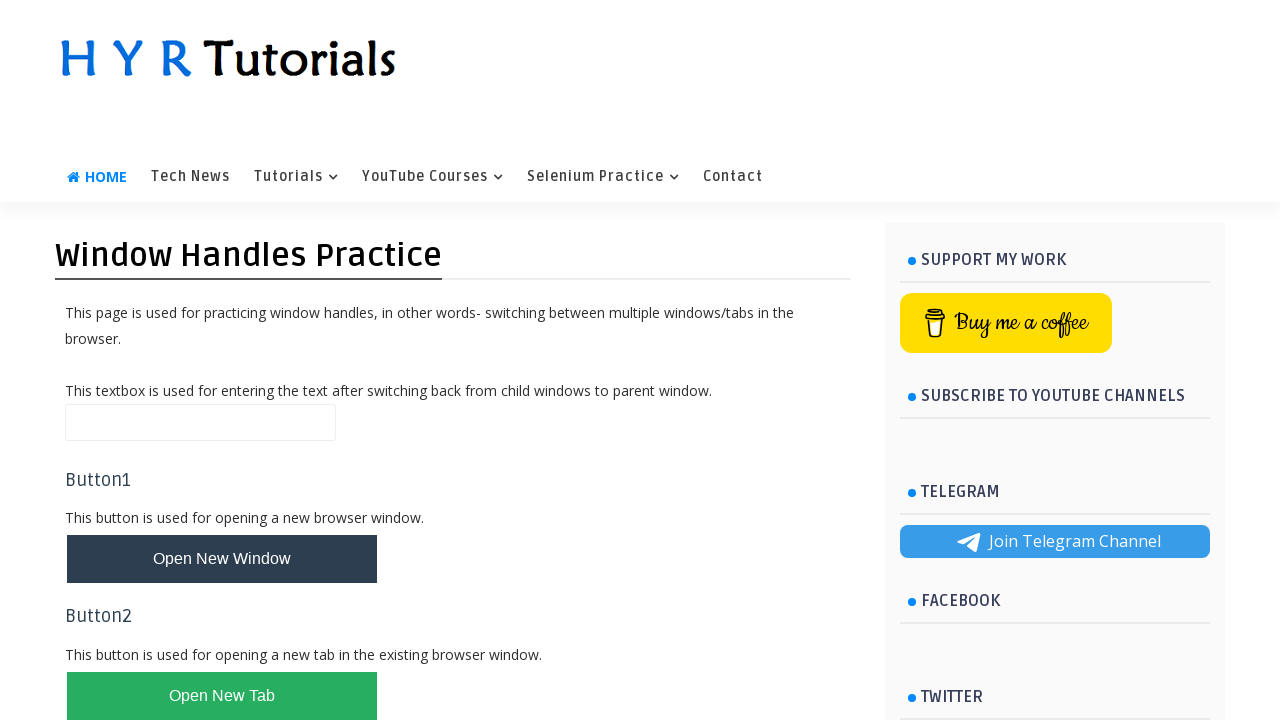

New tab opened and reference obtained
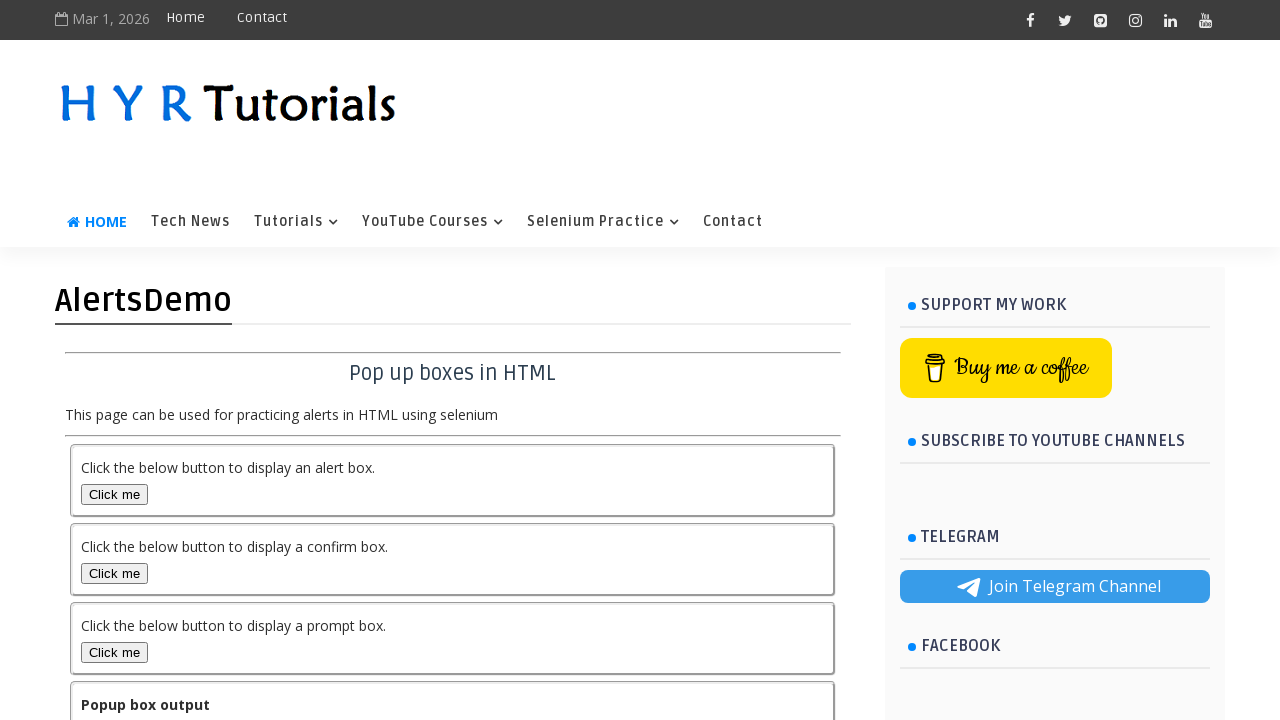

New tab finished loading
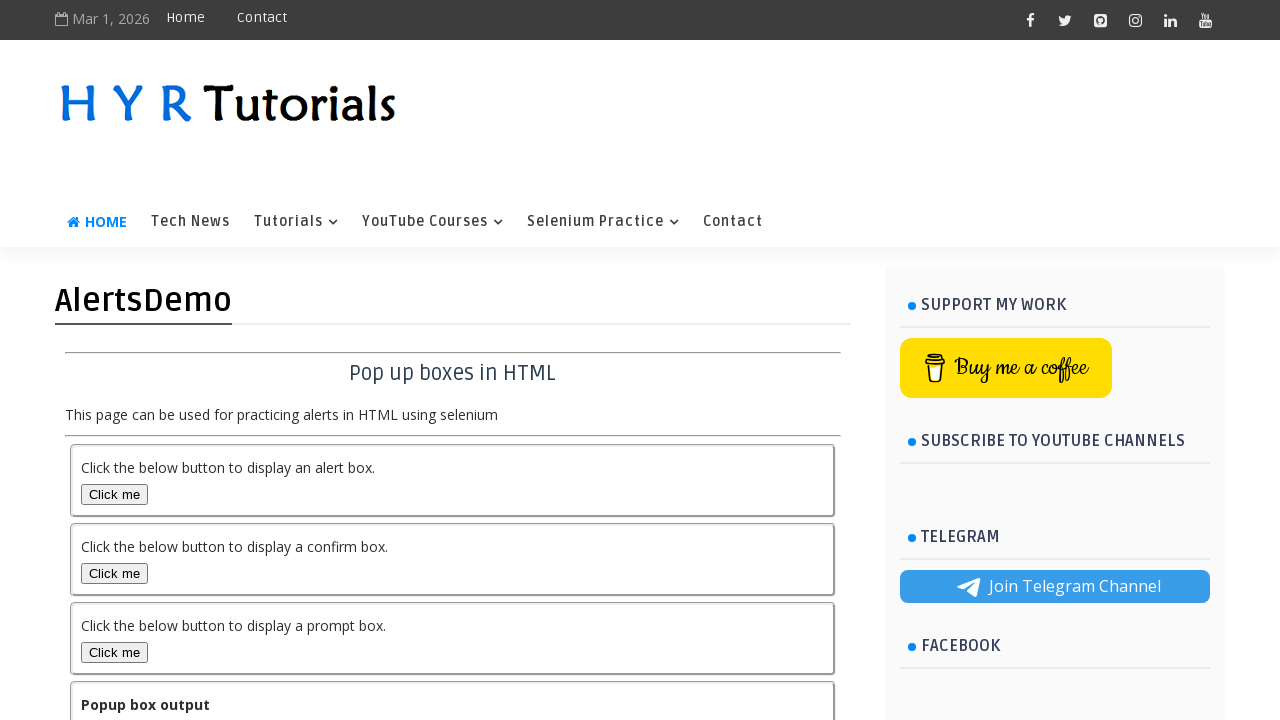

Clicked alert box button on the new tab at (114, 494) on xpath=//button[@id='alertBox']
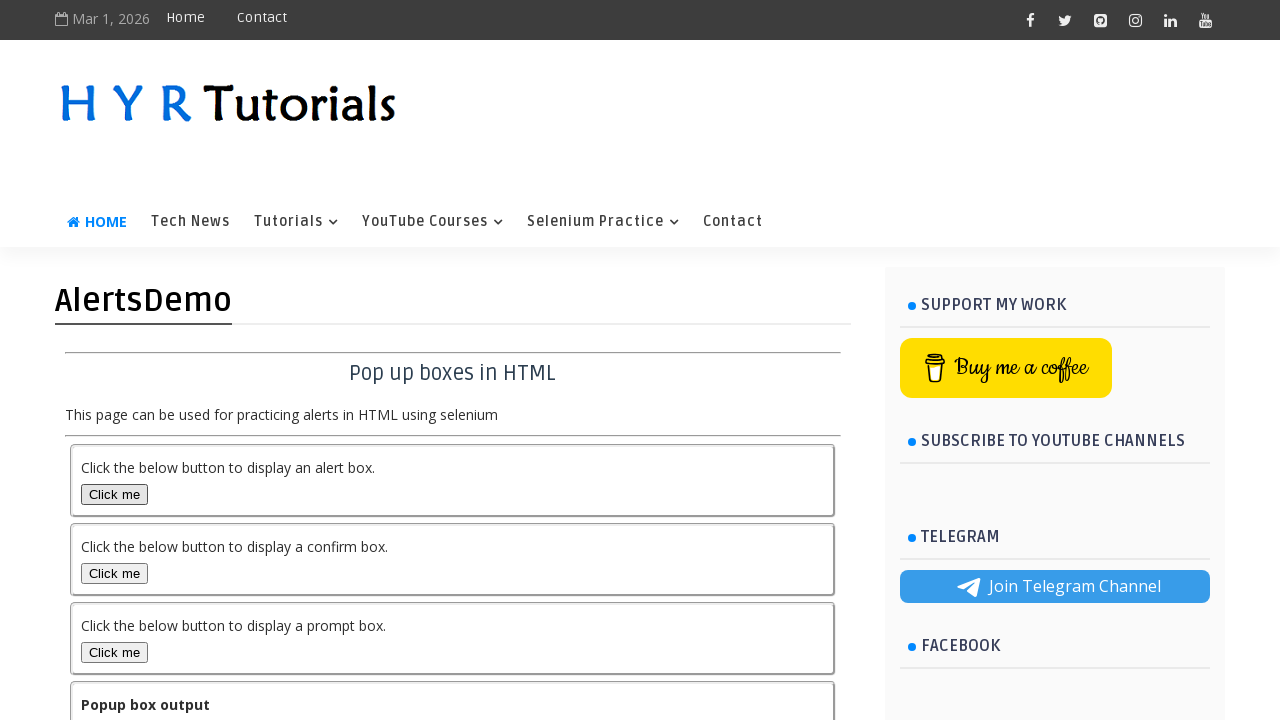

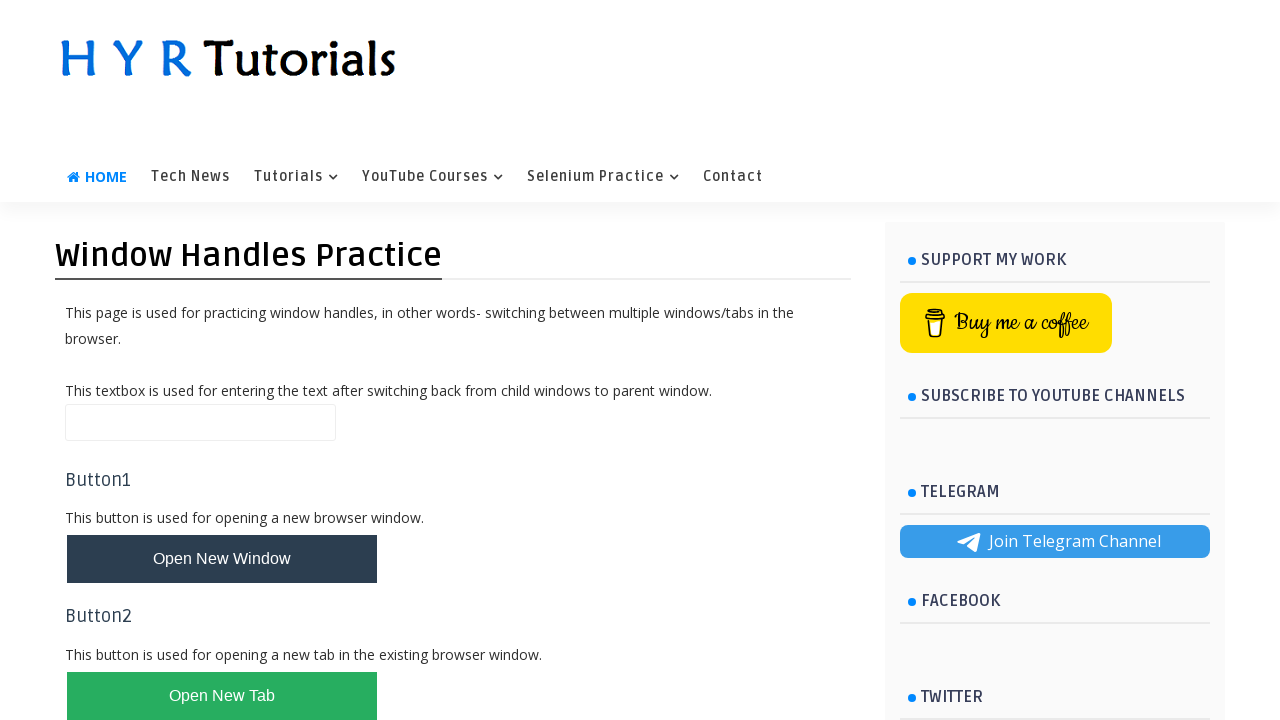